Tests drag and drop functionality by dragging element A to element B on a practice website

Starting URL: https://the-internet.herokuapp.com/drag_and_drop

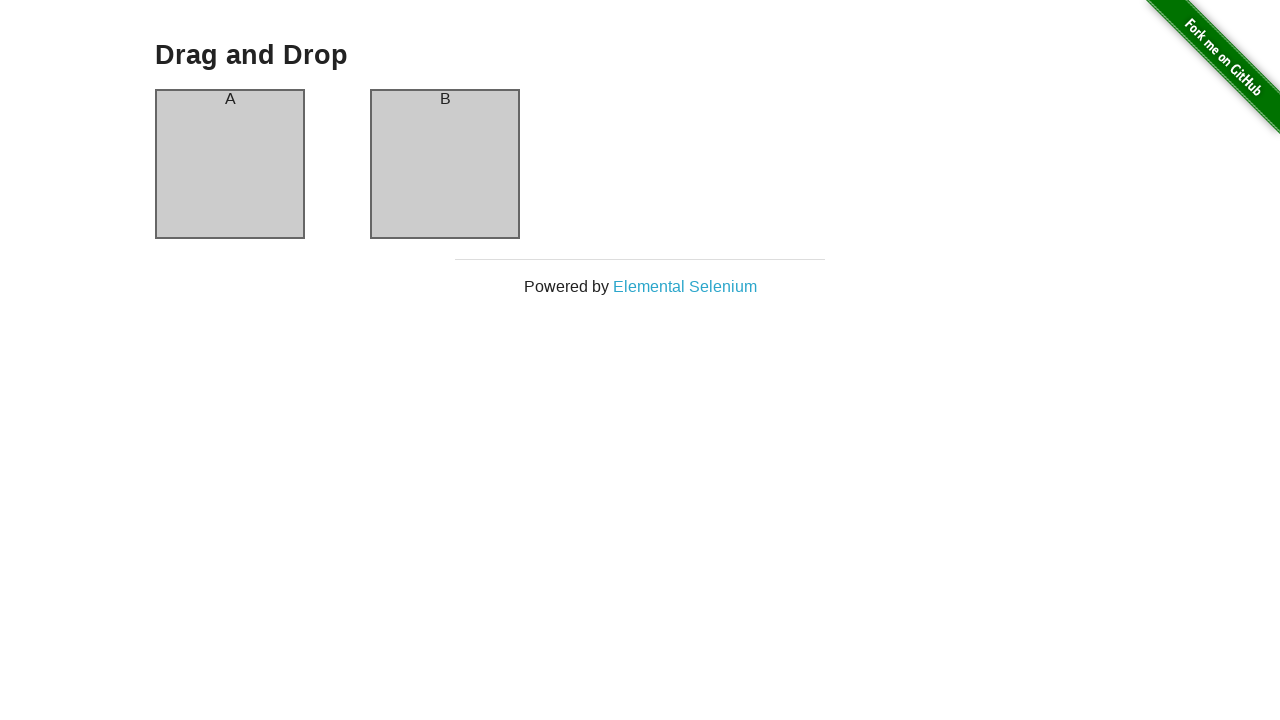

Waited for element A (column-a) to be visible
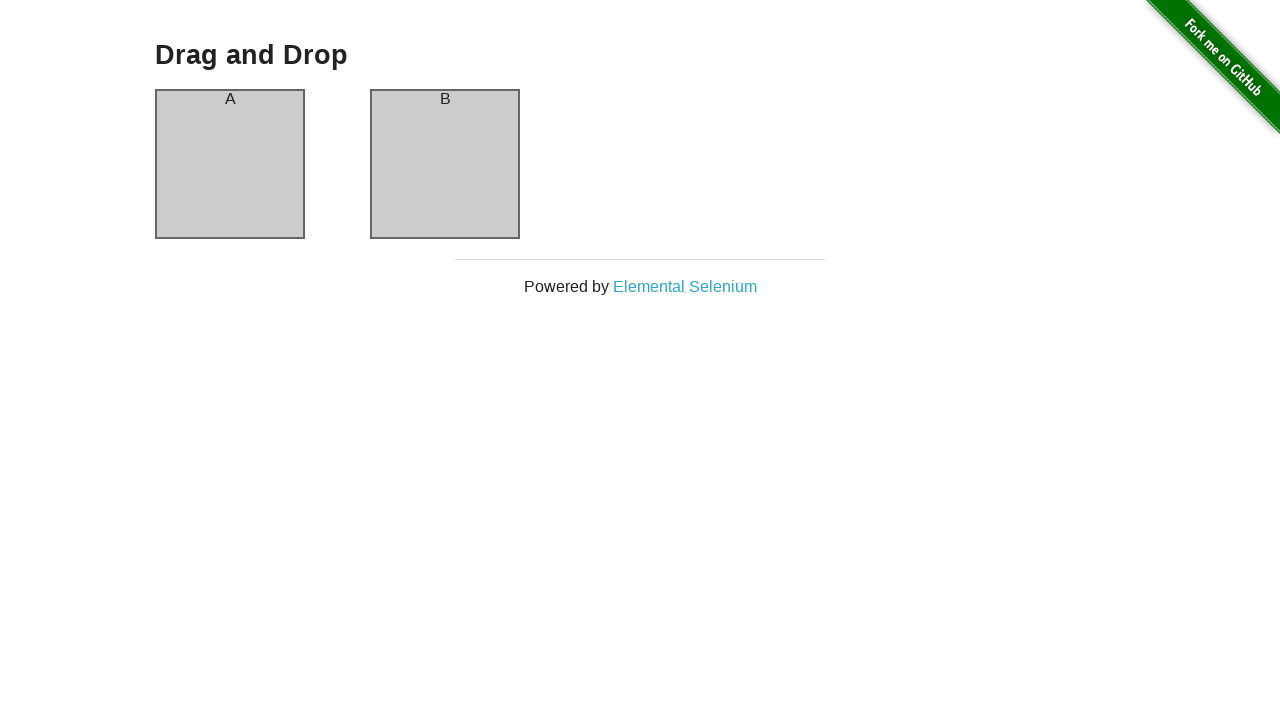

Waited for element B (column-b) to be visible
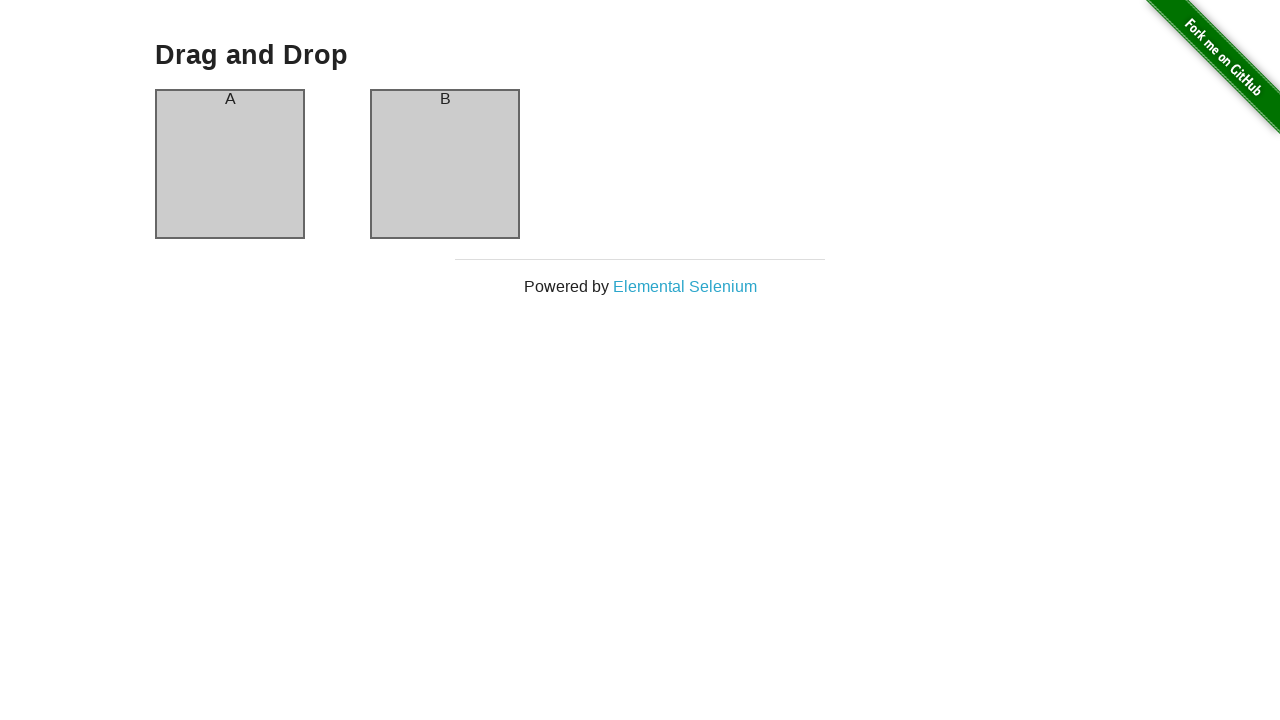

Located source element (column-a)
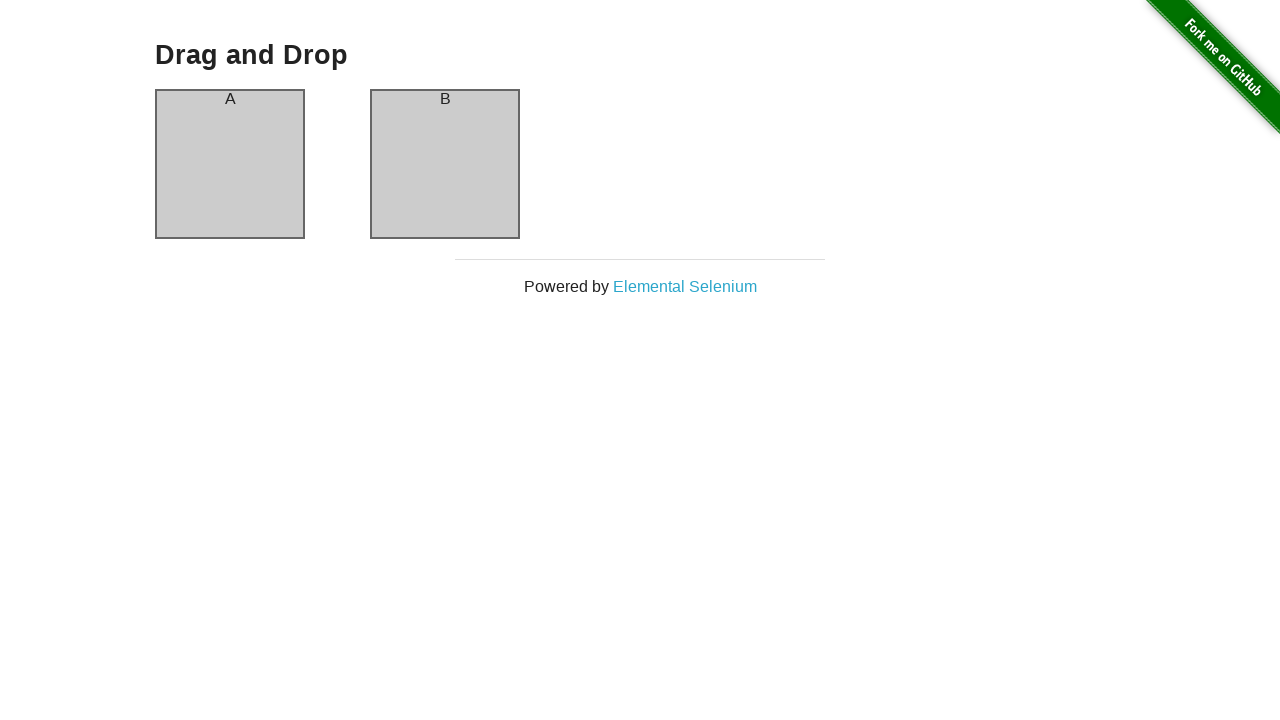

Located target element (column-b)
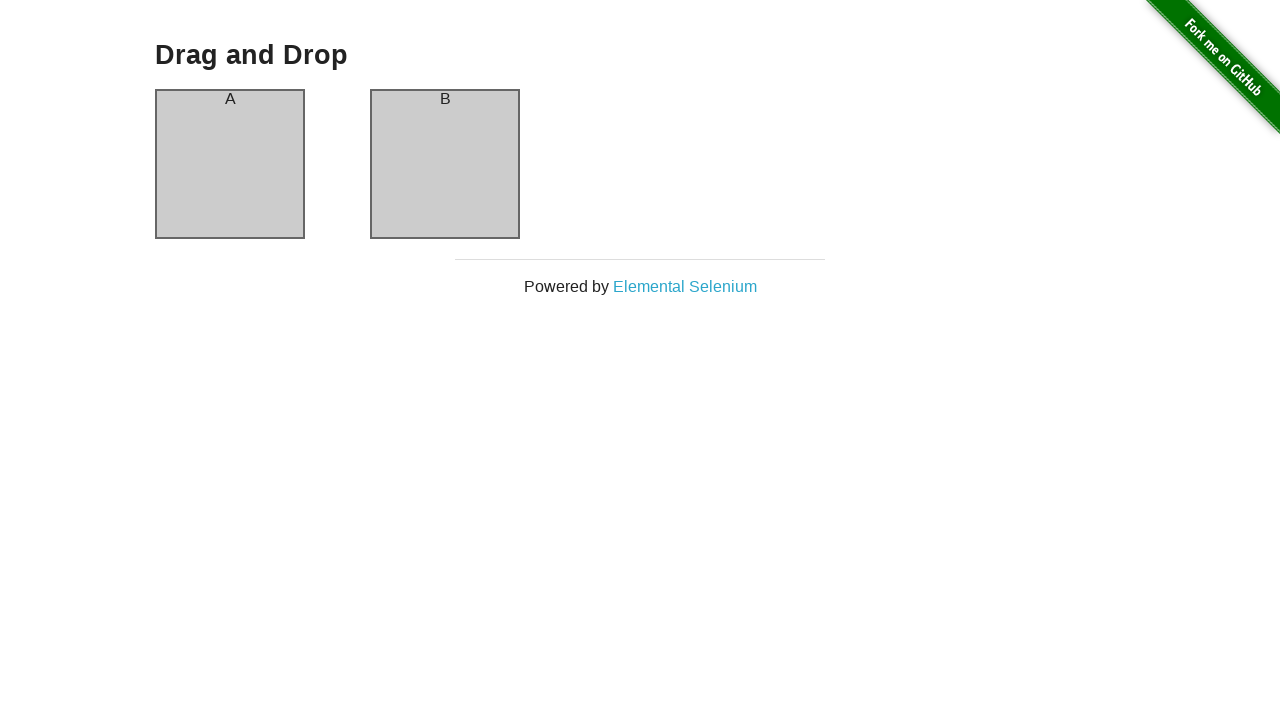

Dragged element A onto element B at (445, 164)
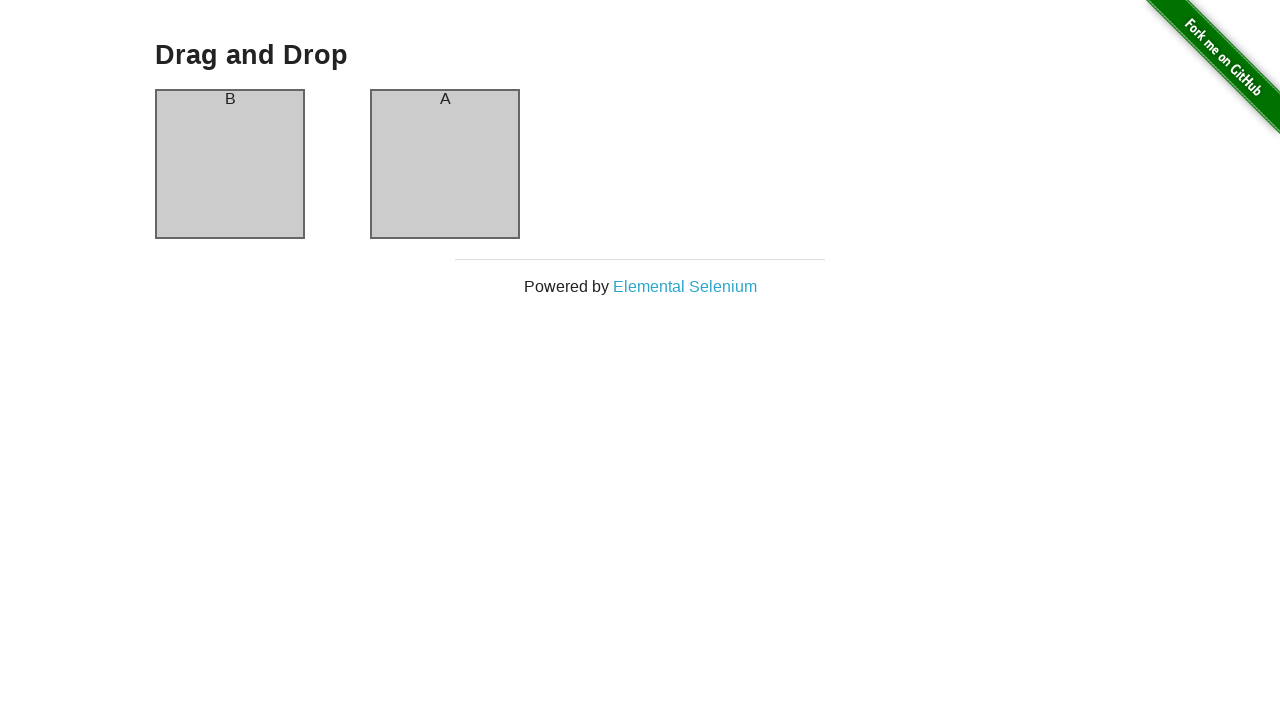

Waited 1 second to observe the drag and drop result
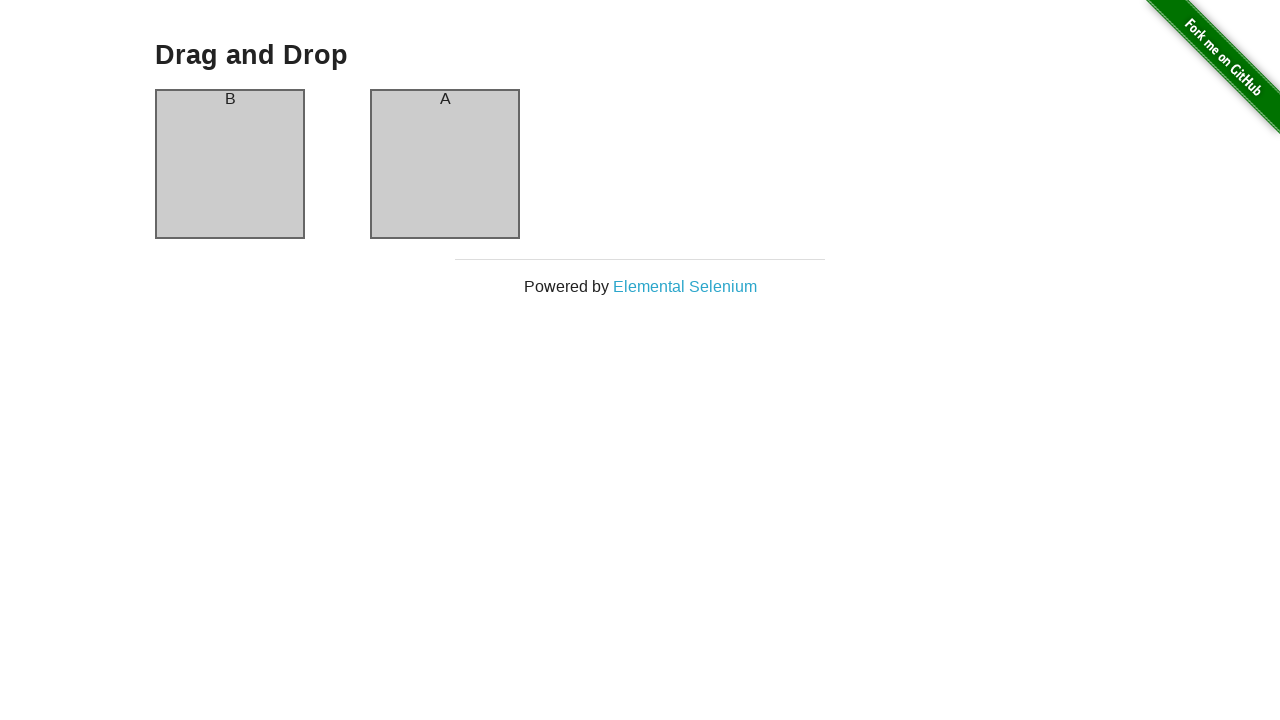

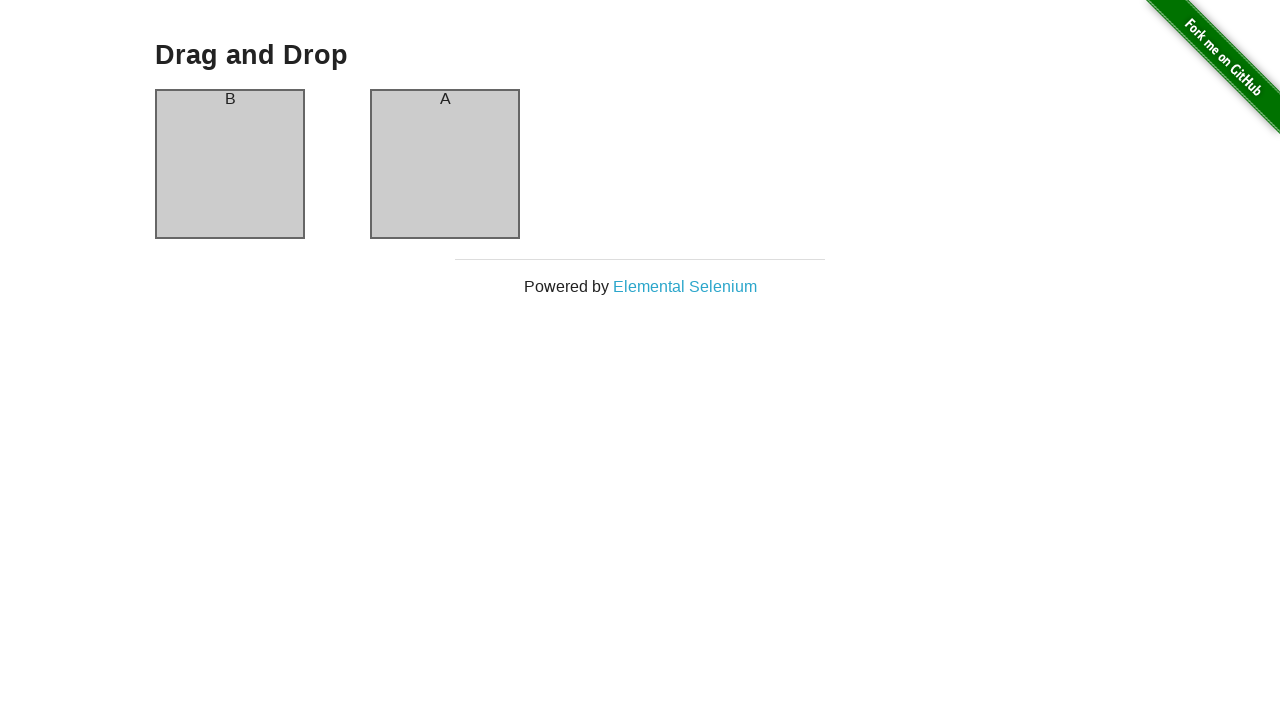